Tests decimal subtraction on a calculator by subtracting 9.87 - 1.44 and verifying the result.

Starting URL: https://nuix.github.io/SDET/senior-sdet/stagingCalc/index.html

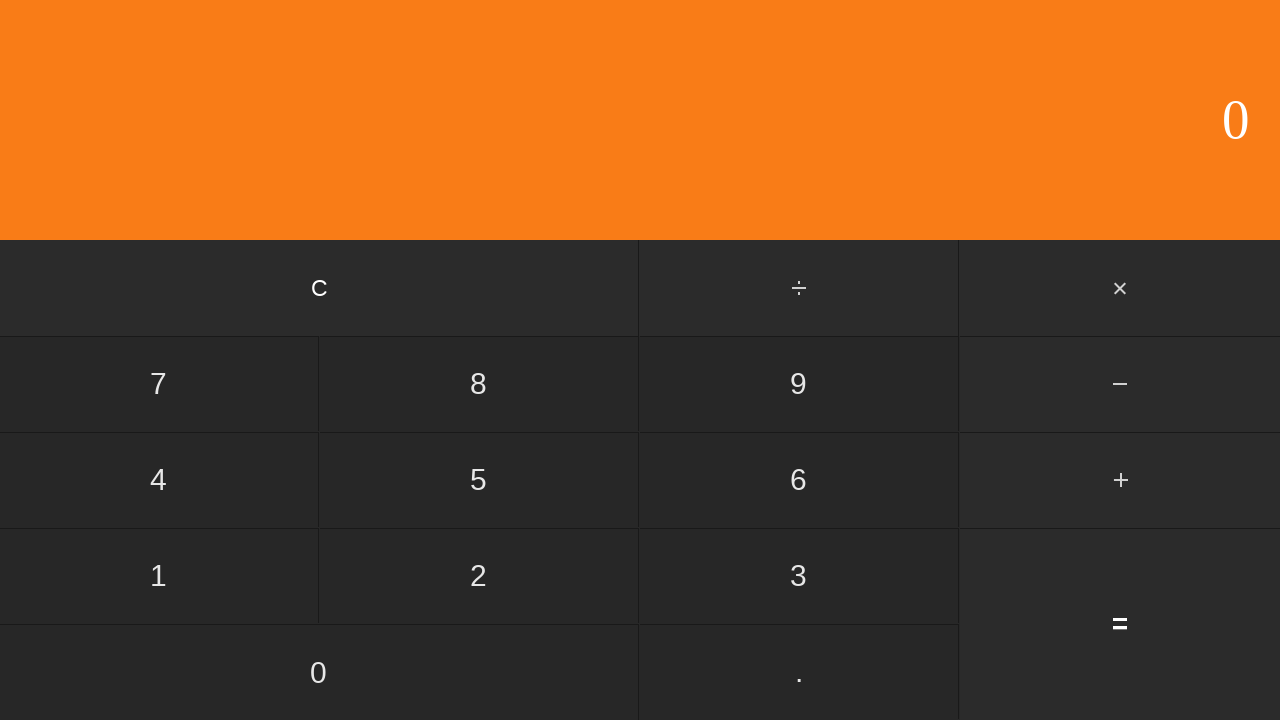

Clicked digit 9 at (799, 384) on input[value='9']
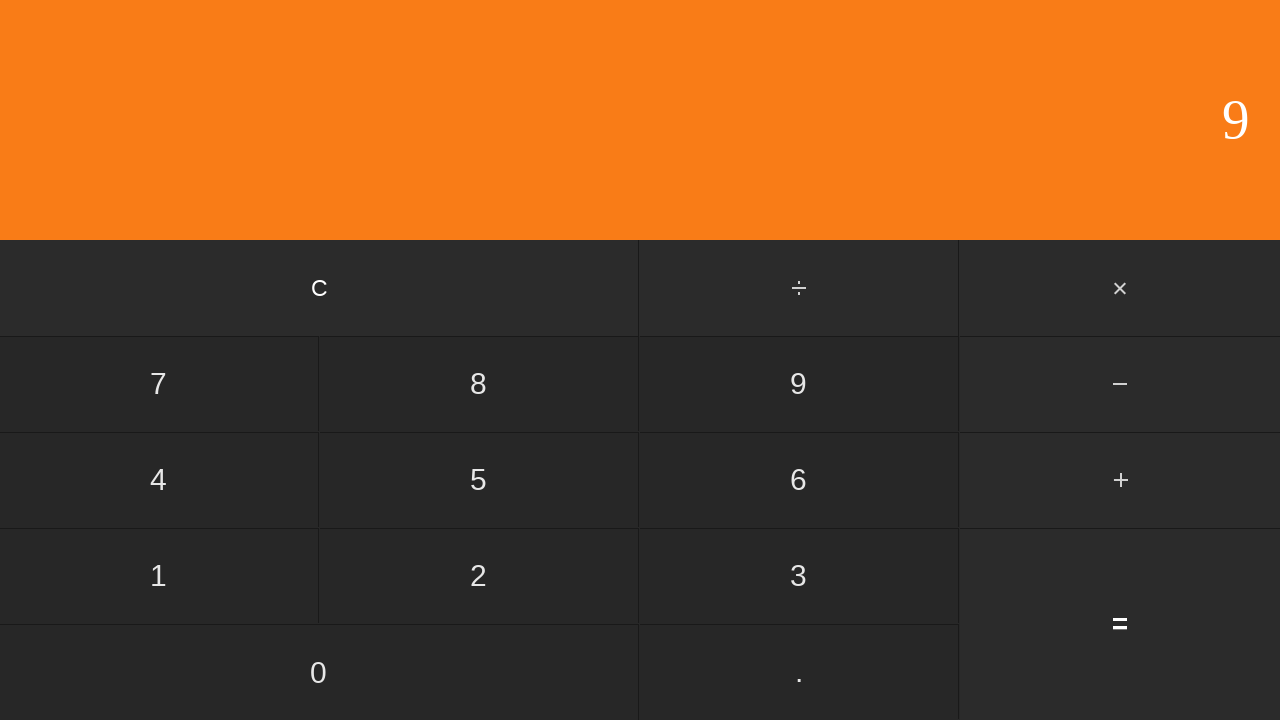

Clicked decimal point at (799, 672) on input[value='.']
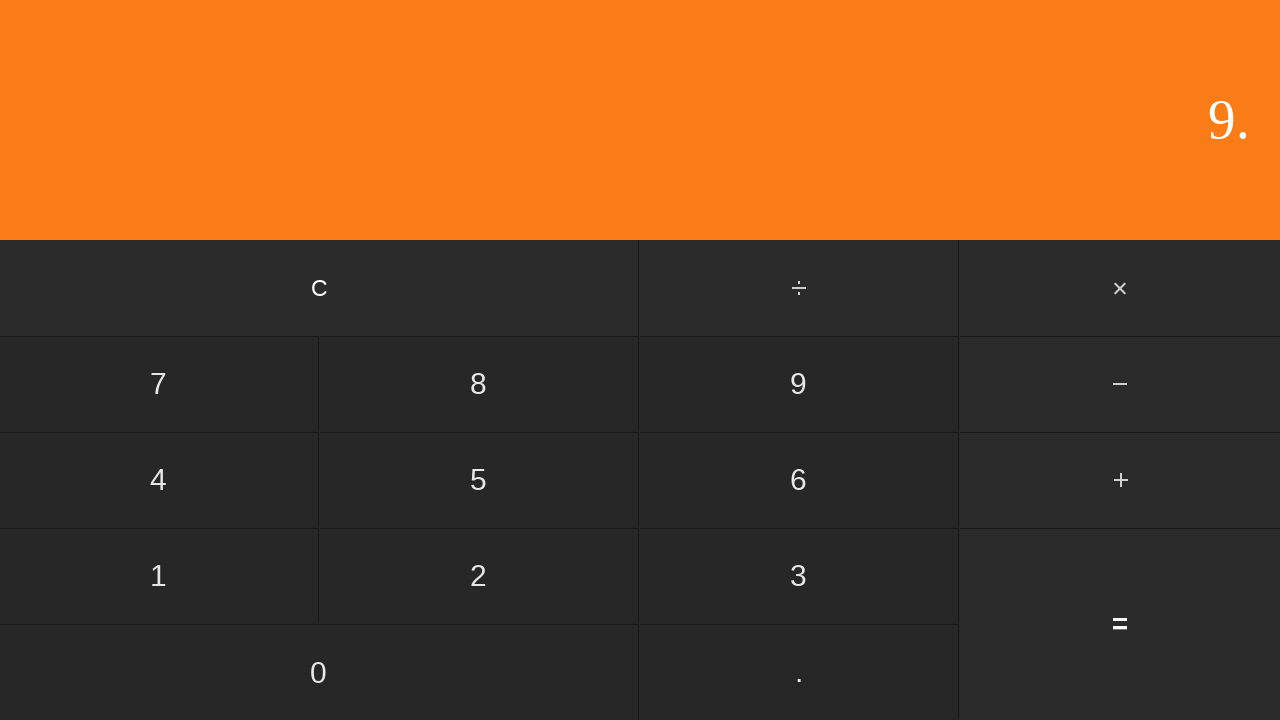

Clicked digit 8 at (479, 384) on input[value='8']
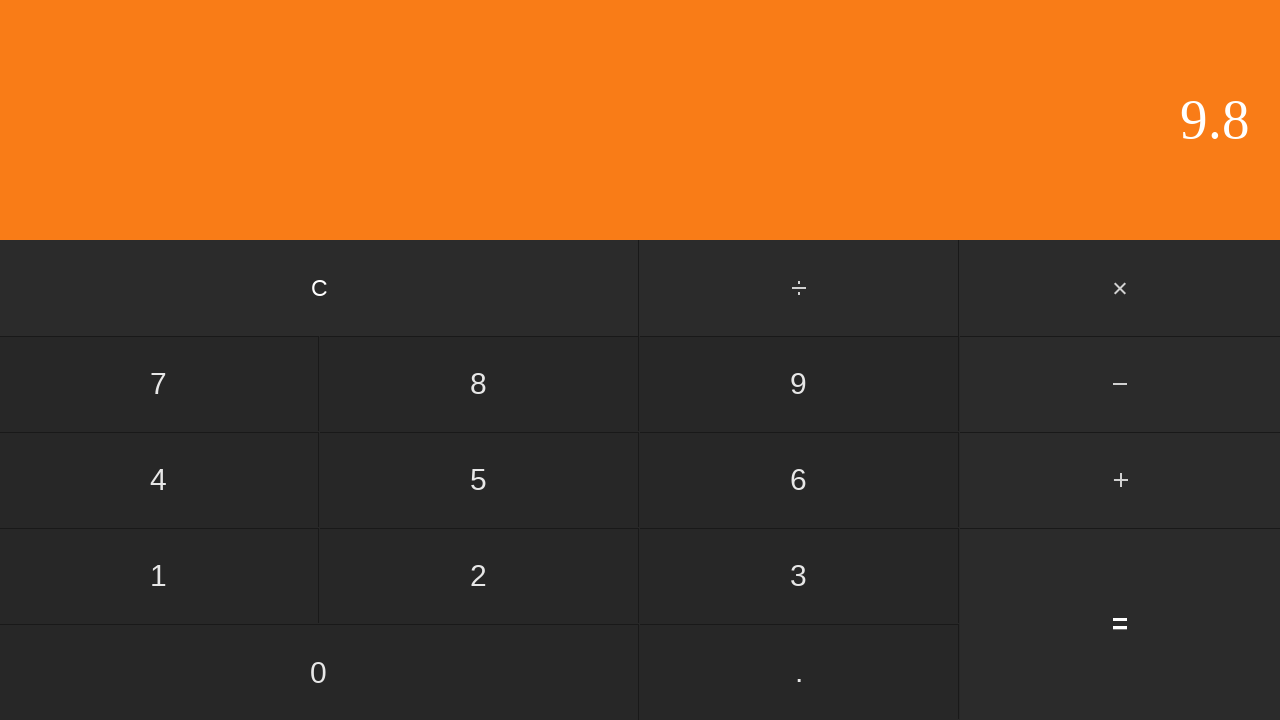

Clicked digit 7 - first number 9.87 entered at (159, 384) on input[value='7']
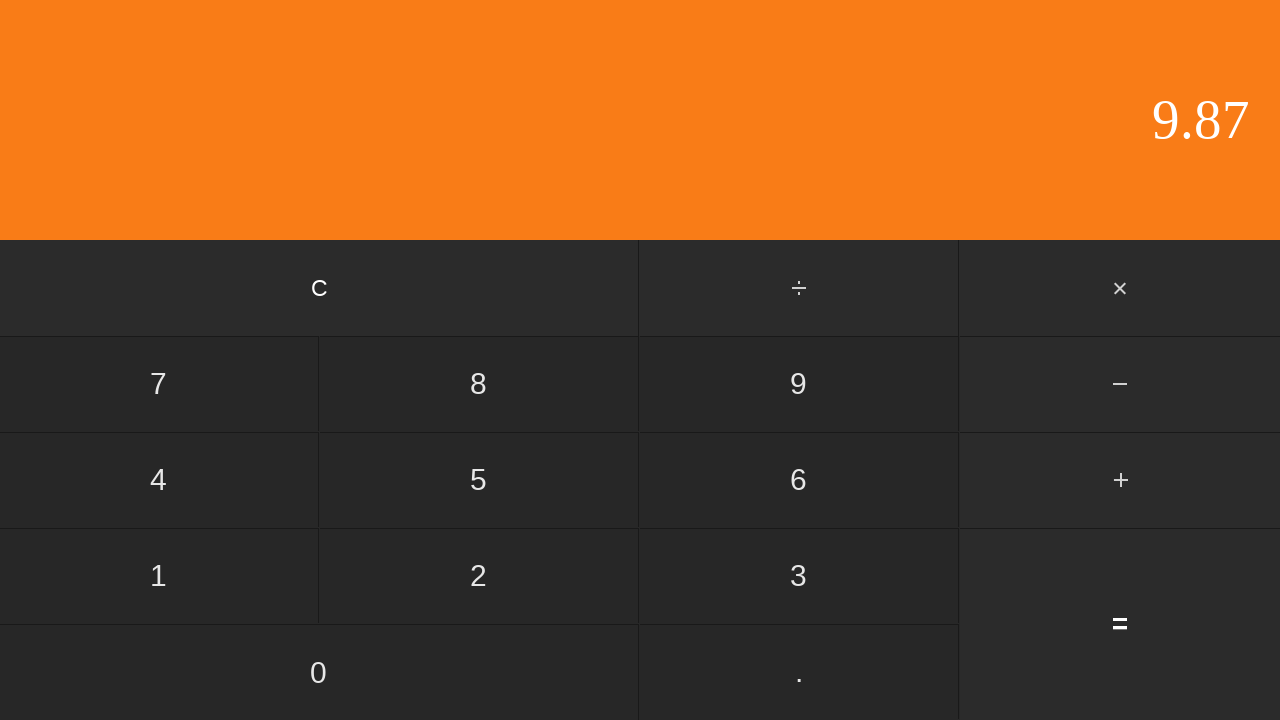

Clicked subtract button at (1120, 384) on #subtract
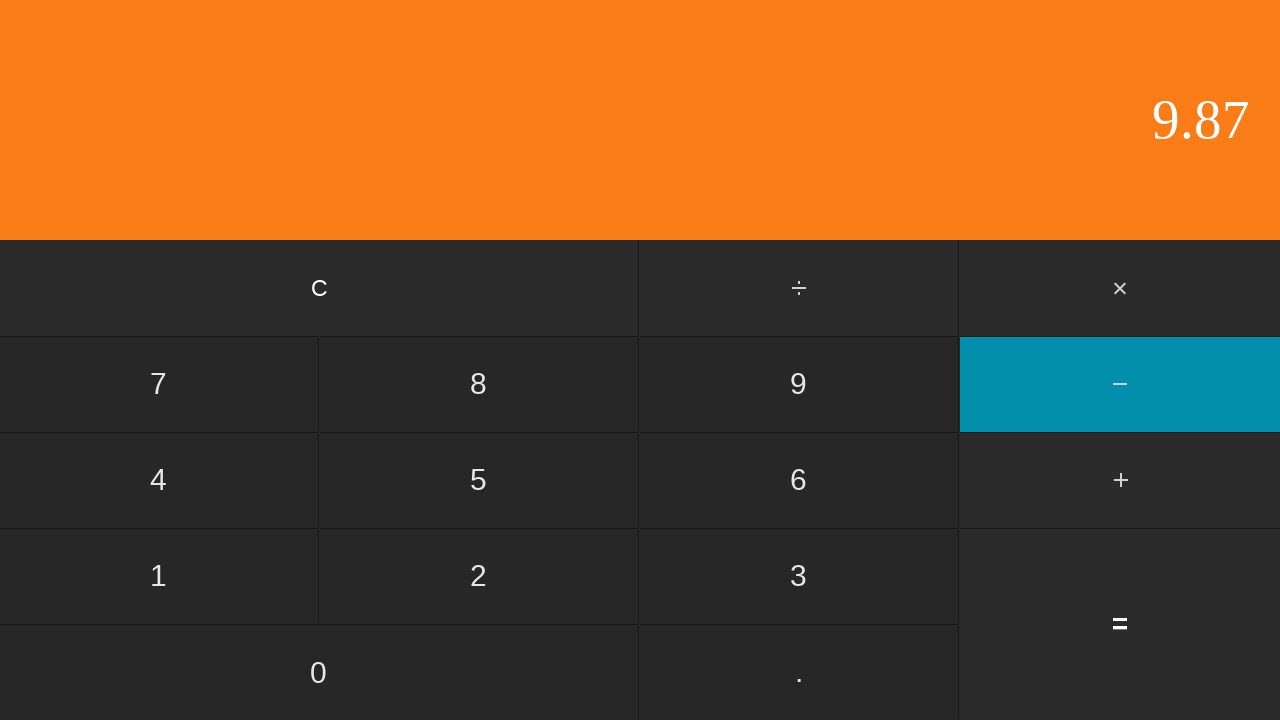

Clicked digit 1 at (159, 576) on input[value='1']
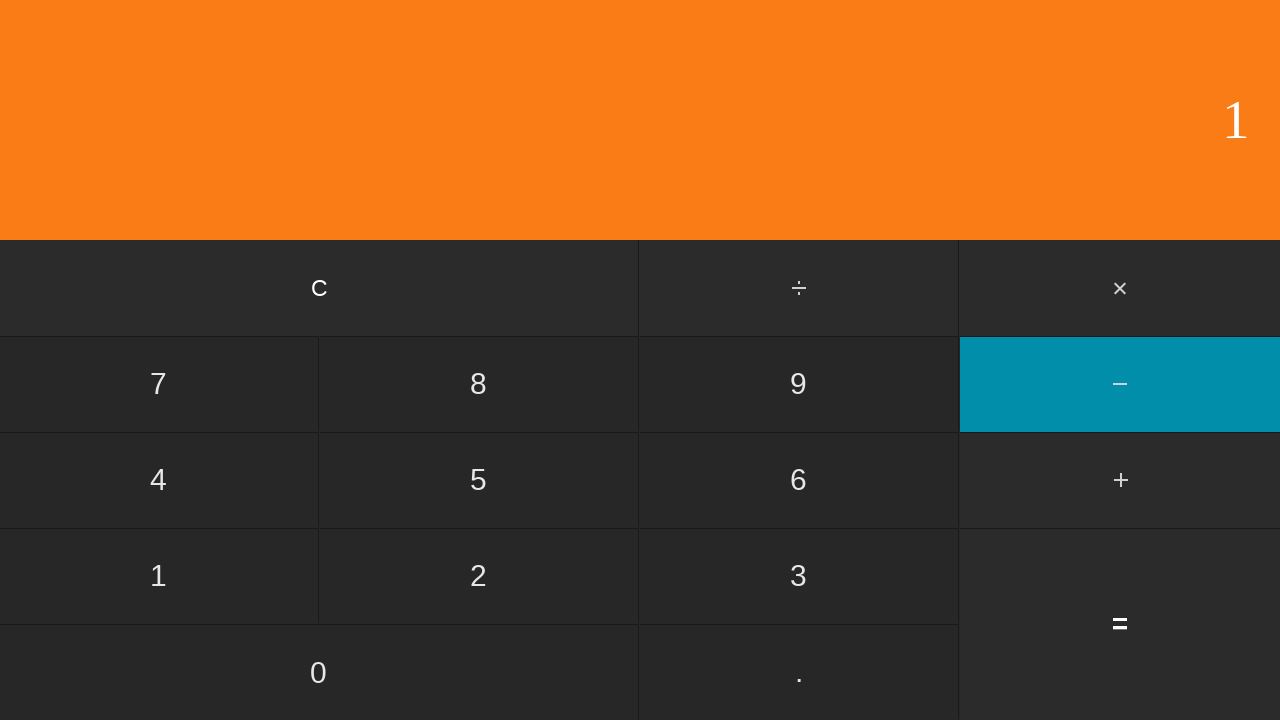

Clicked decimal point at (799, 672) on input[value='.']
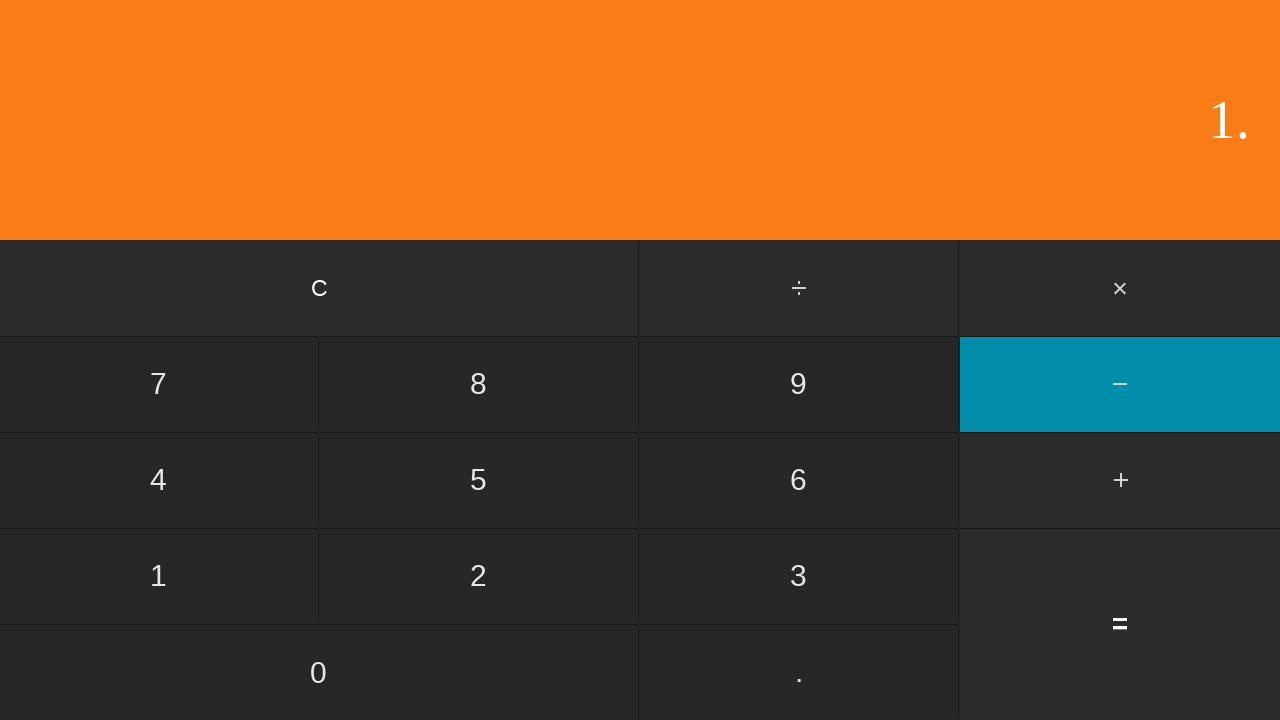

Clicked digit 4 at (159, 480) on input[value='4']
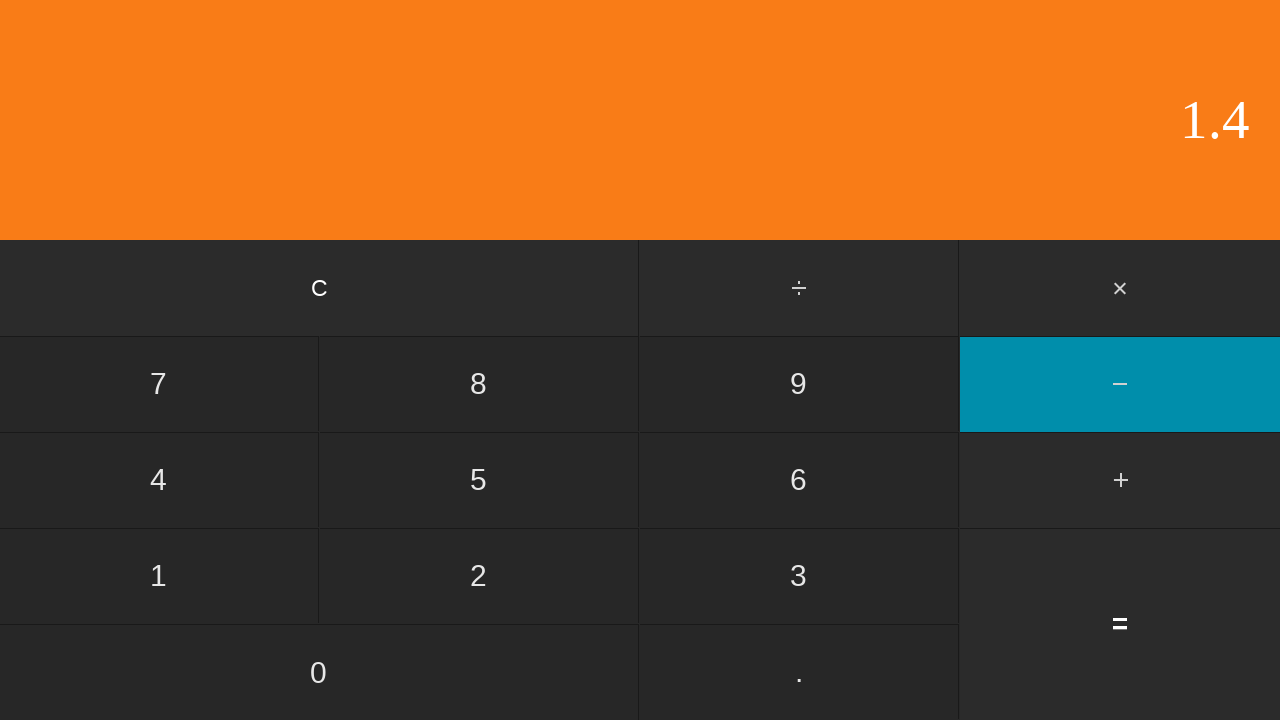

Clicked digit 4 - second number 1.44 entered at (159, 480) on input[value='4']
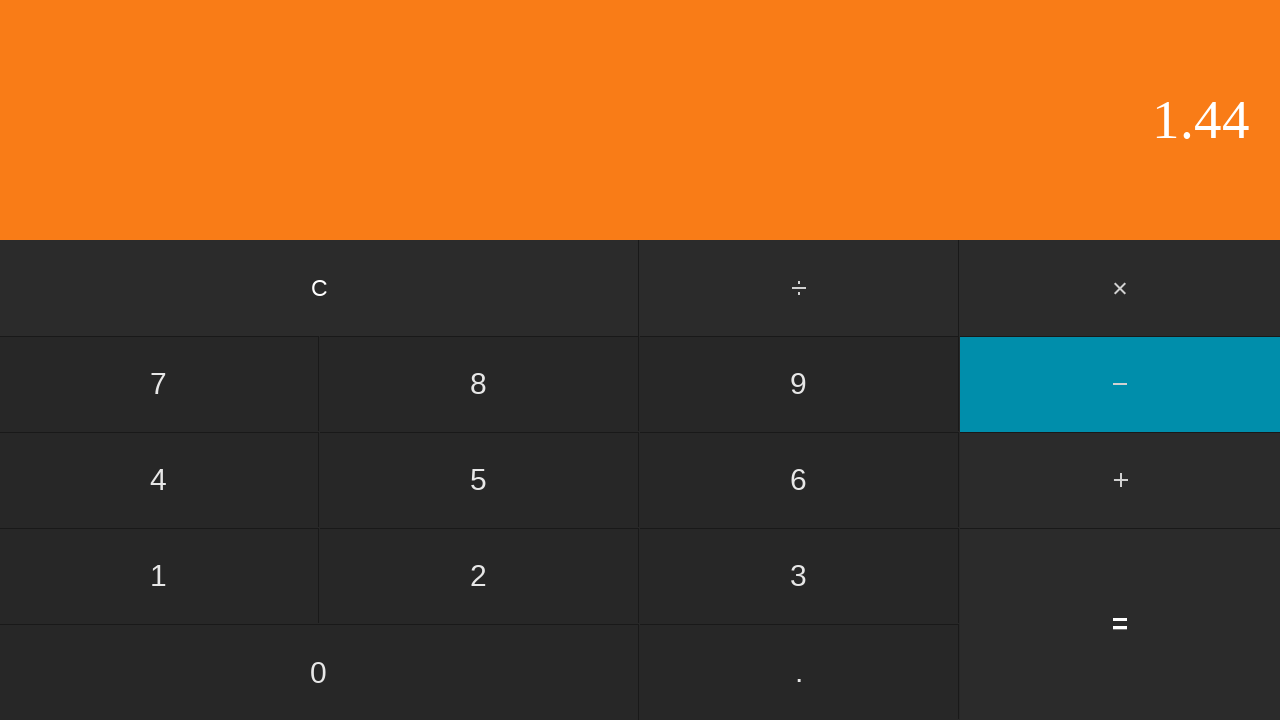

Clicked equals button to calculate result at (1120, 624) on input[value='=']
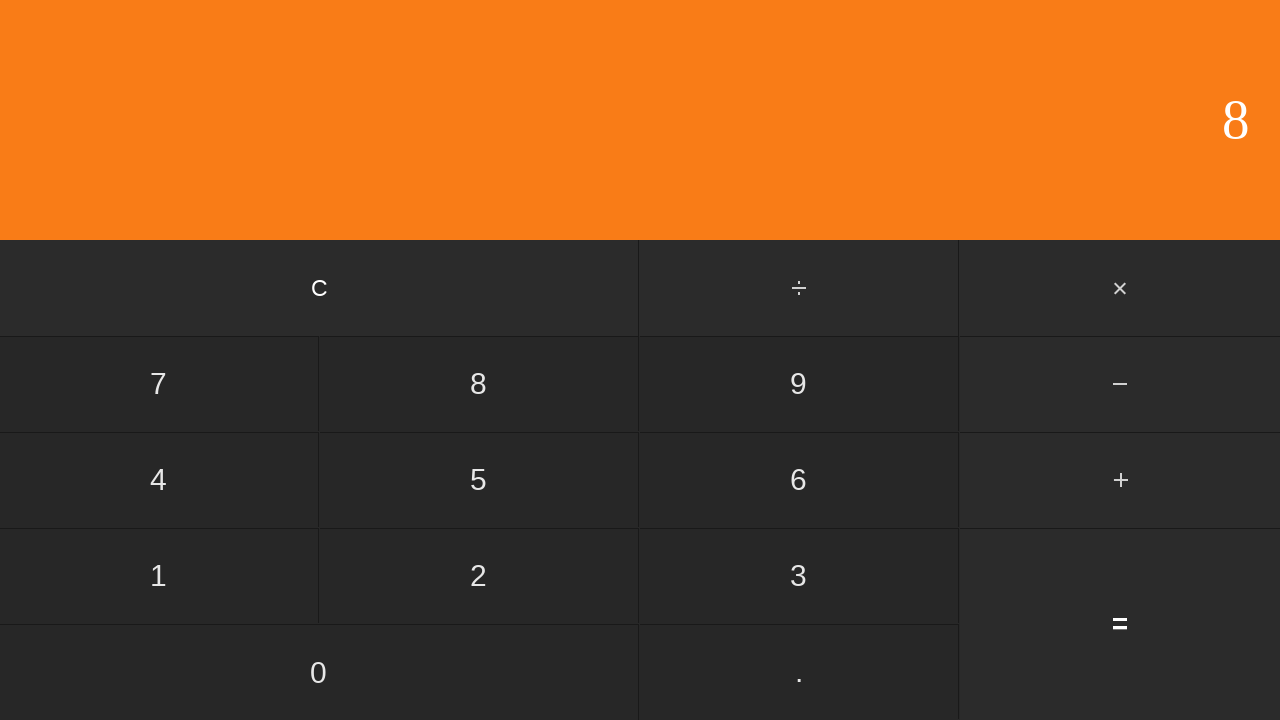

Waited for calculation result
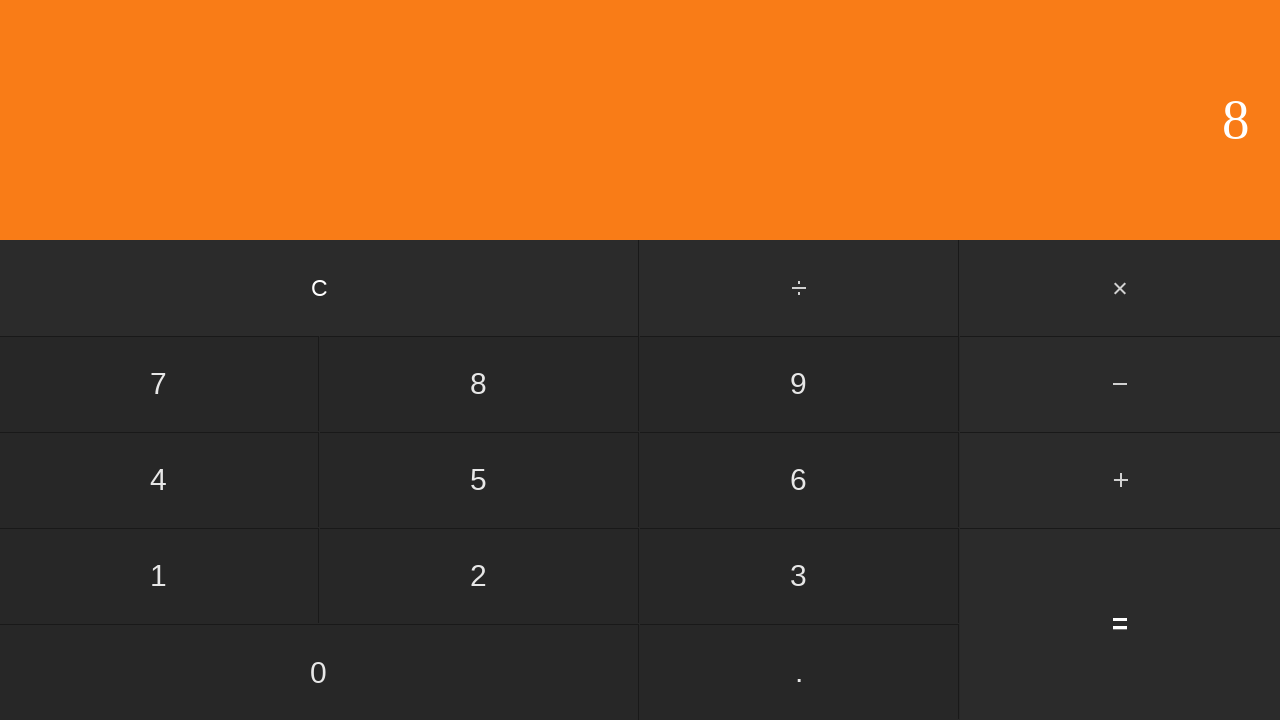

Clicked clear button to reset calculator at (320, 288) on input[value='C']
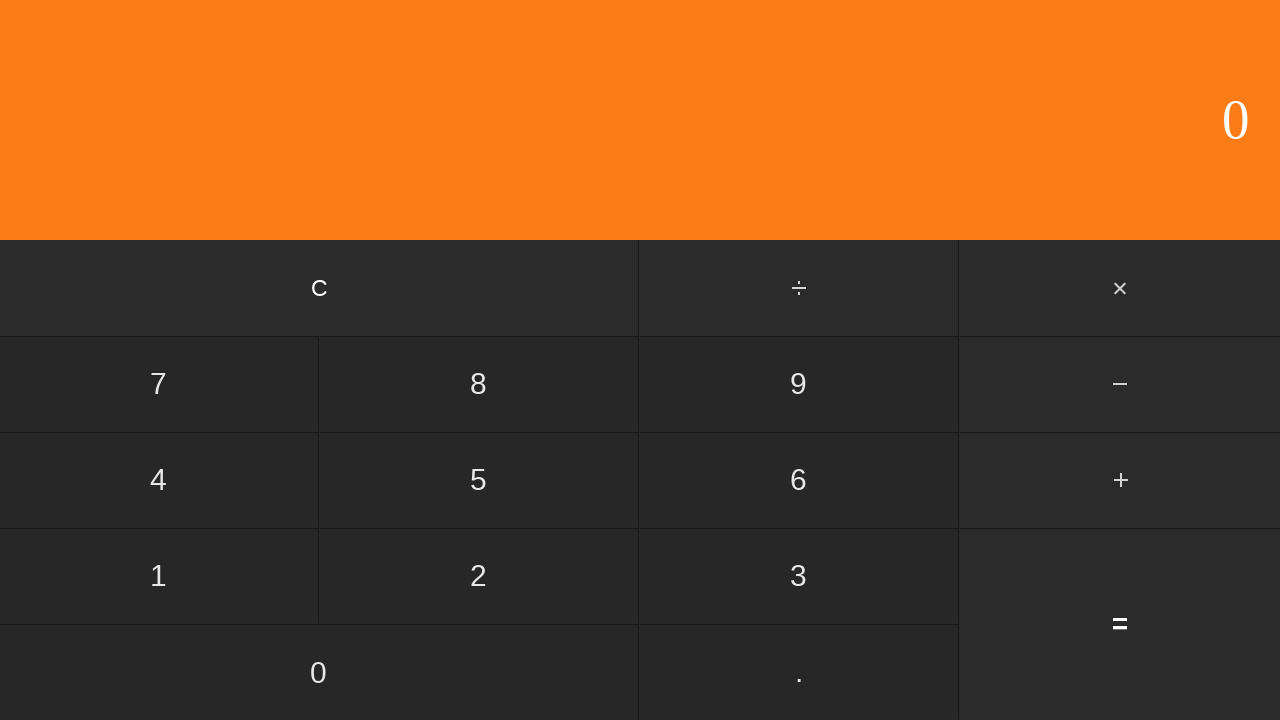

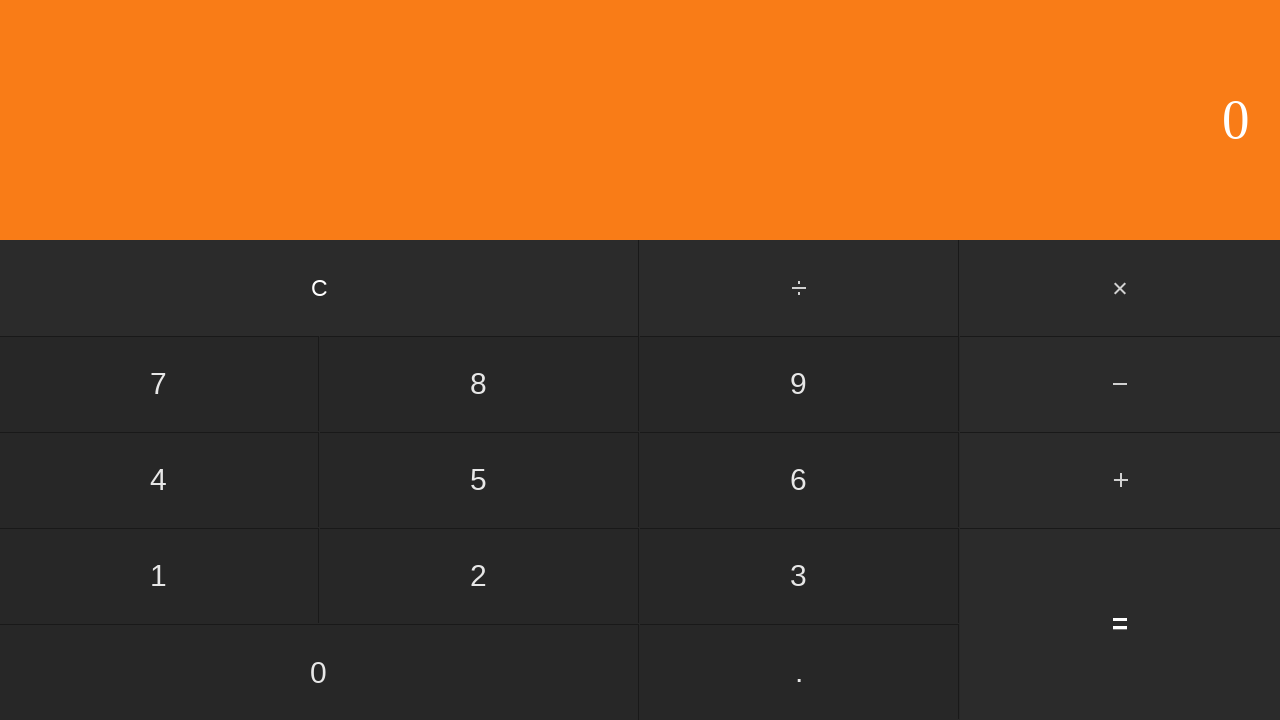